Tests a practice form submission by filling in personal details (name, email, phone, gender), selecting date of birth, choosing subject and hobby, uploading a file, selecting state and city, and verifying the confirmation modal appears with submitted data.

Starting URL: https://demoqa.com/automation-practice-form

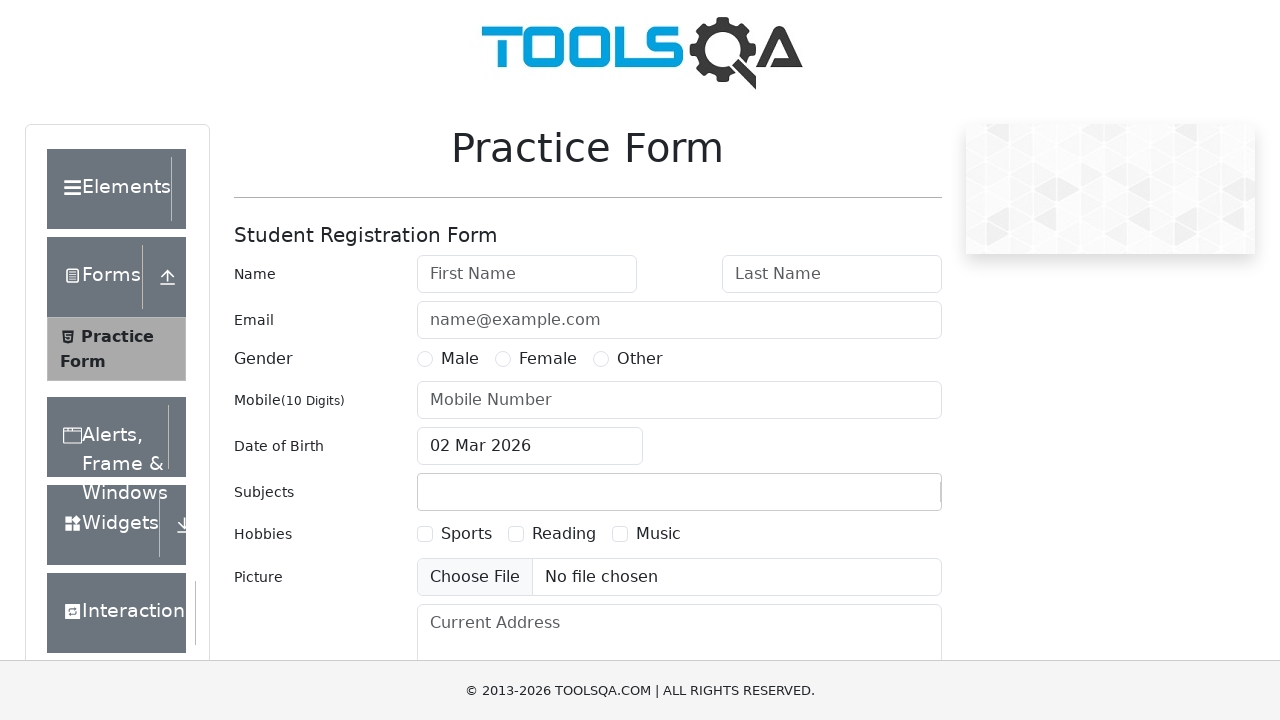

Page header loaded and verified
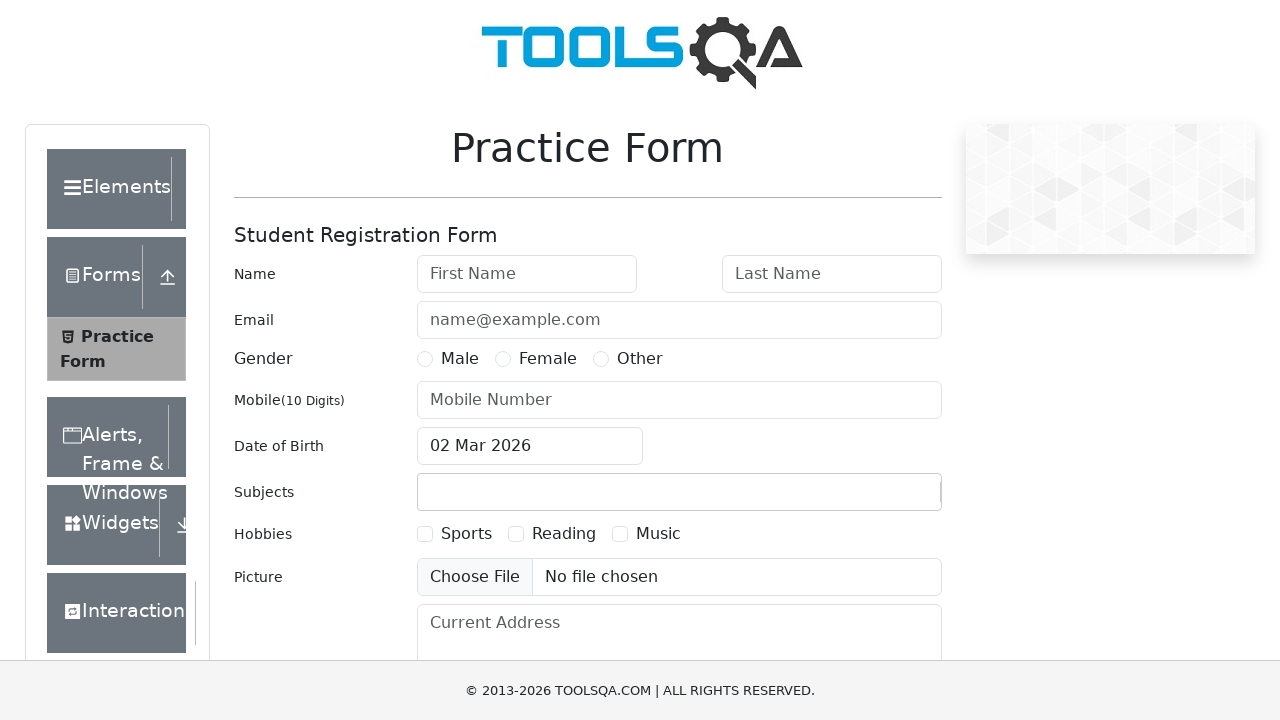

Filled first name with 'test' on #firstName
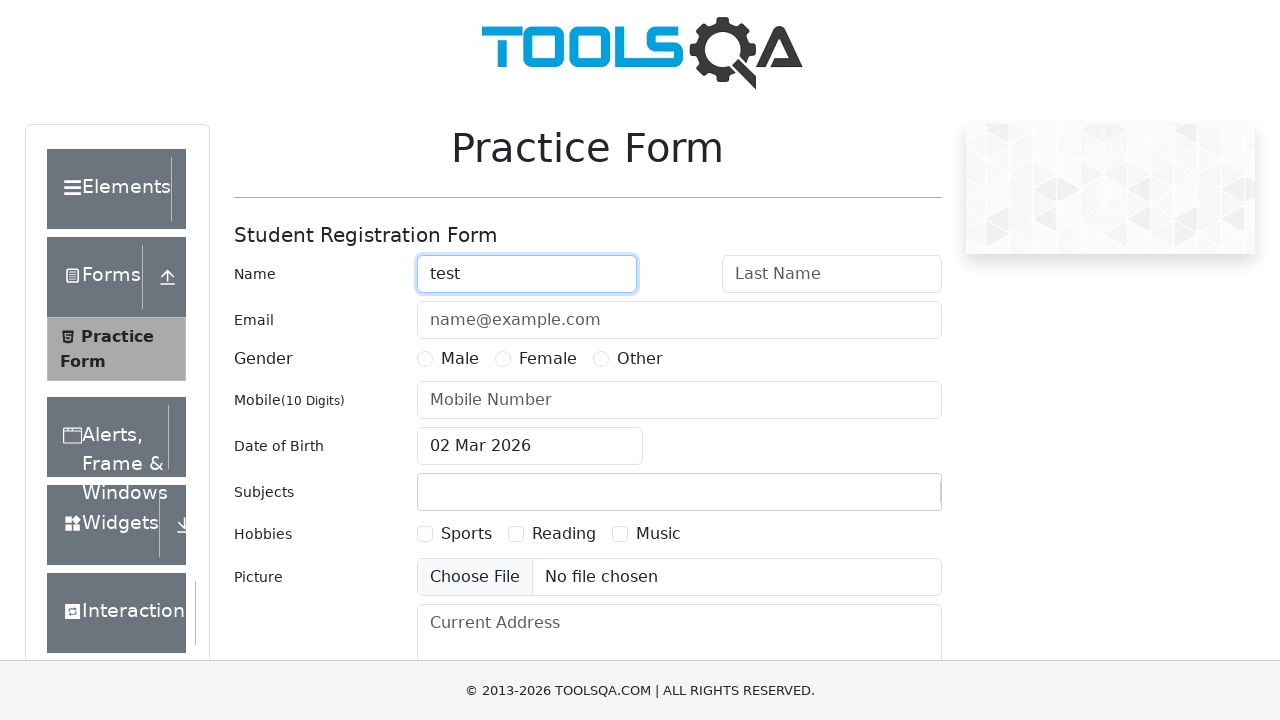

Filled last name with 'user' on #lastName
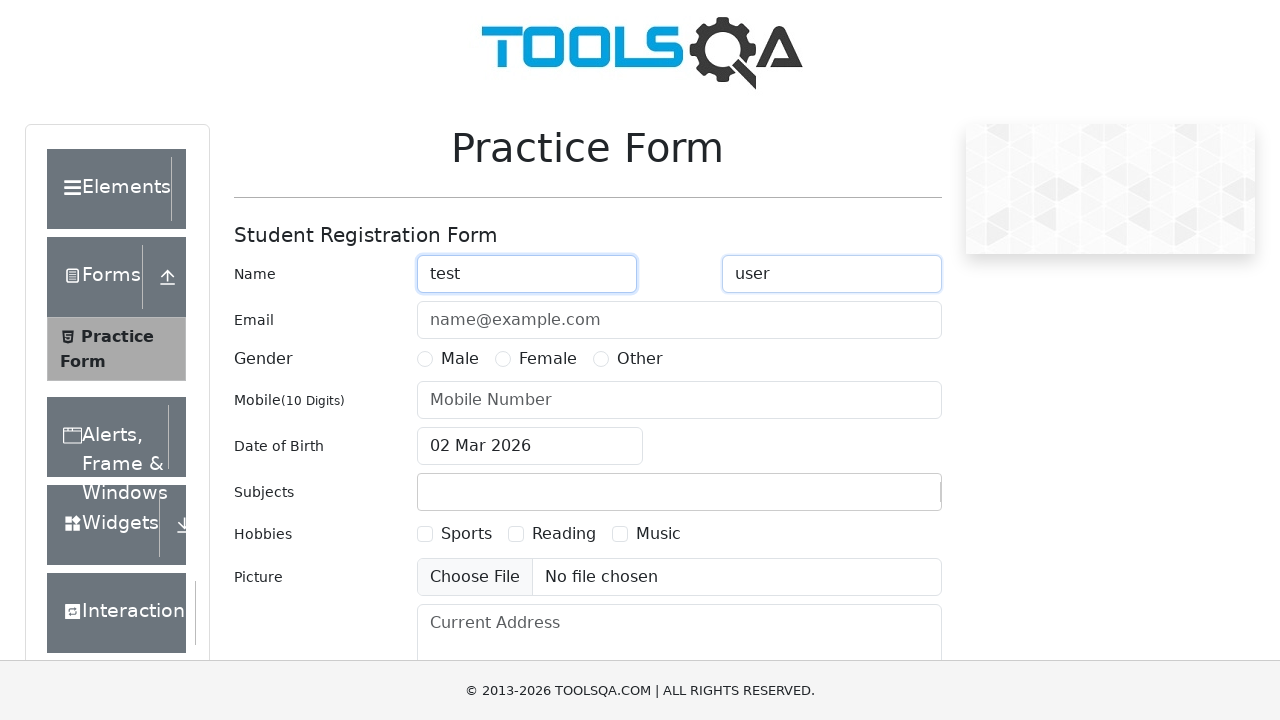

Filled email with 'test@test.ru' on #userEmail
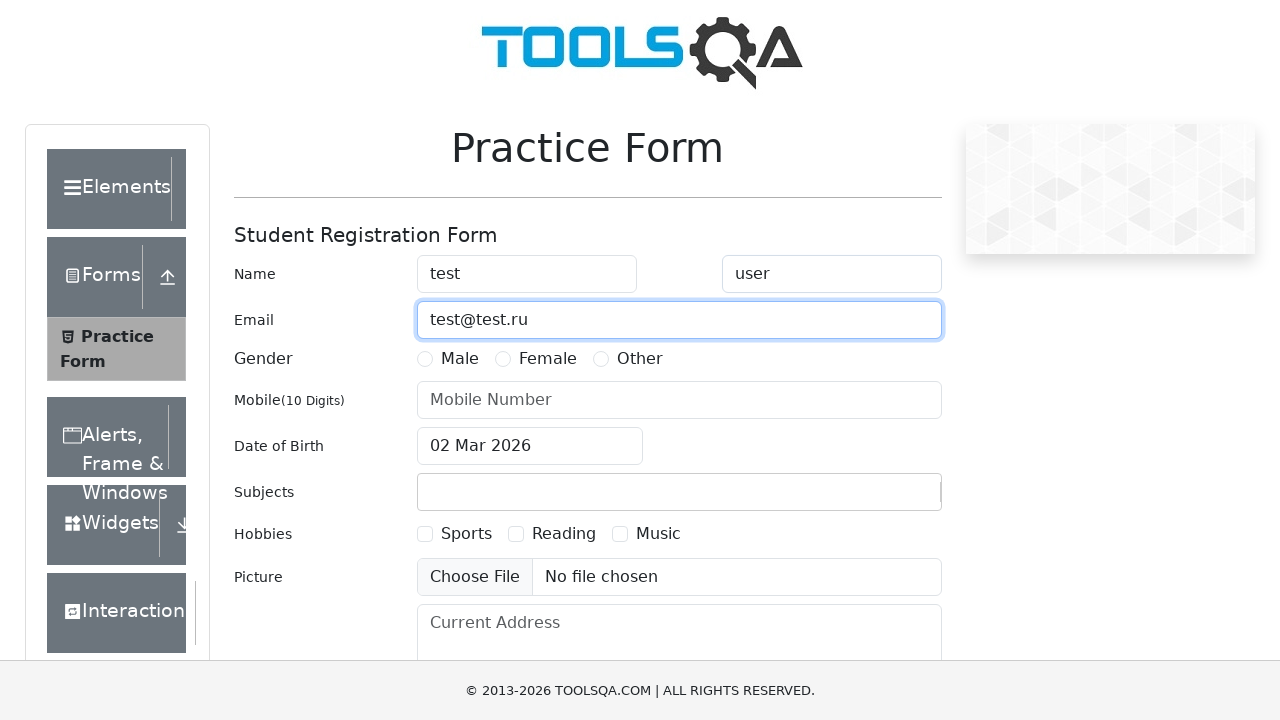

Selected gender: Male at (460, 359) on label[for='gender-radio-1']
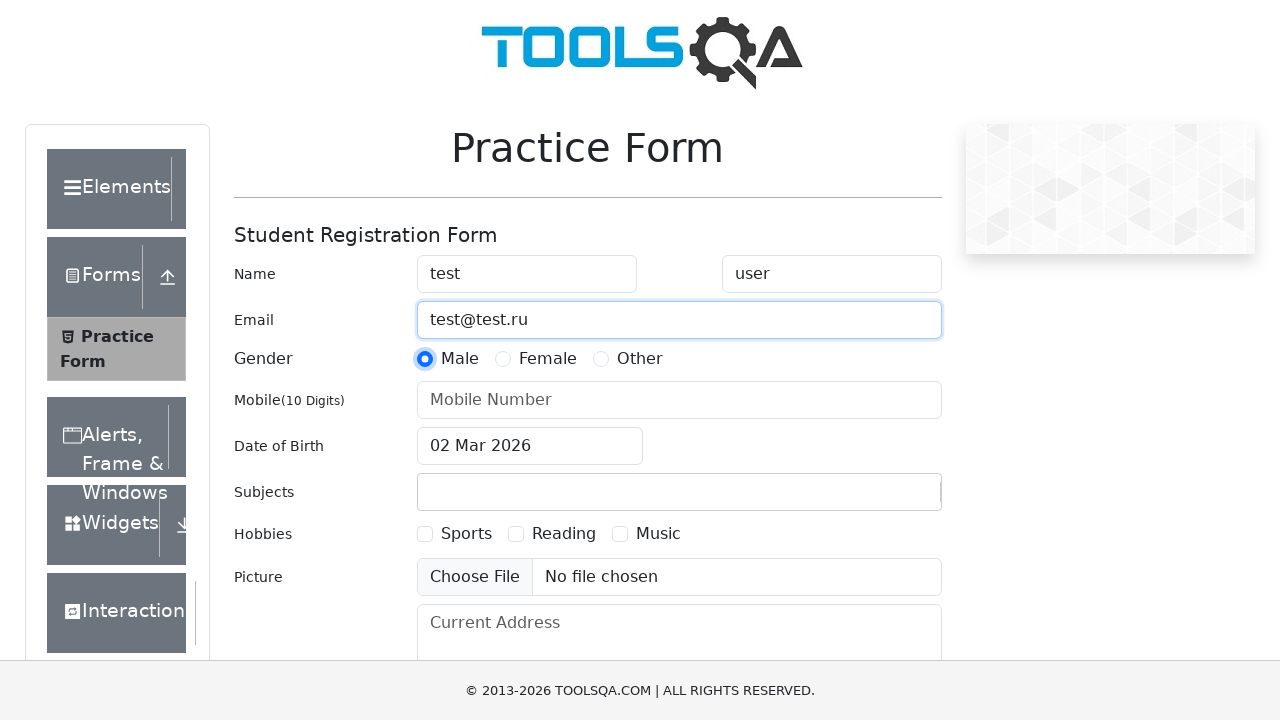

Filled phone number with '0123456789' on #userNumber
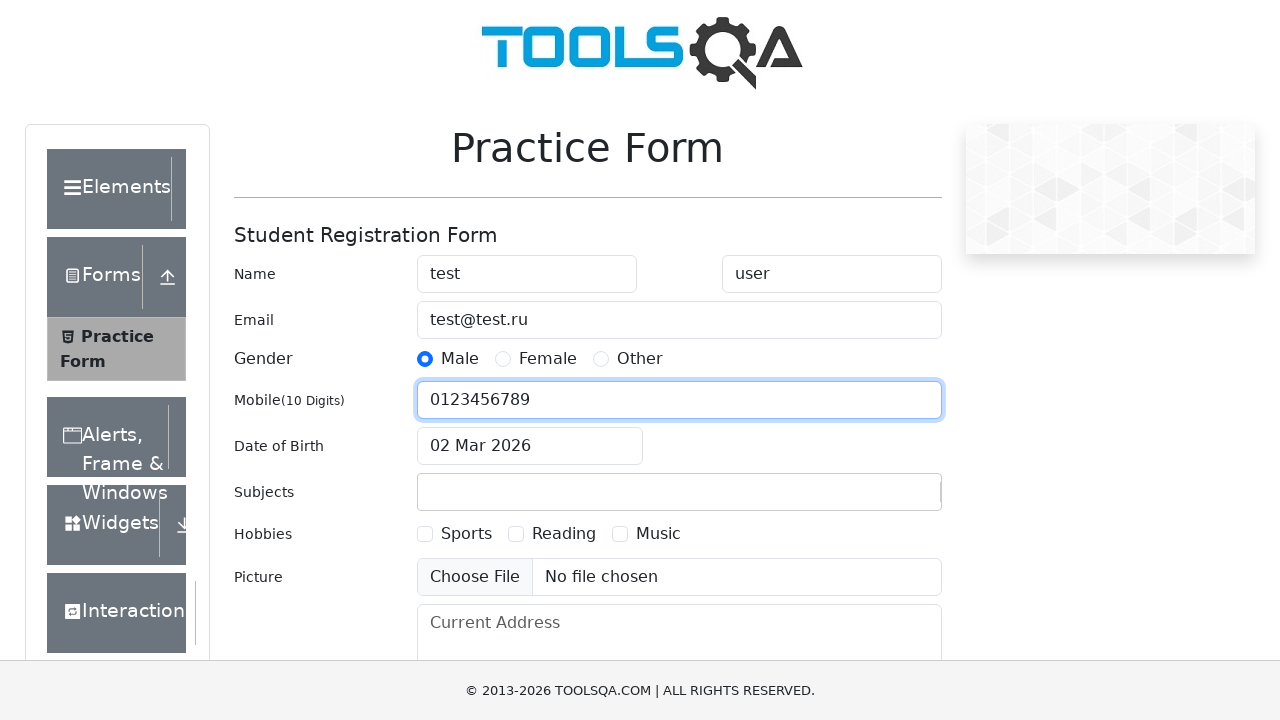

Opened date picker at (530, 446) on #dateOfBirthInput
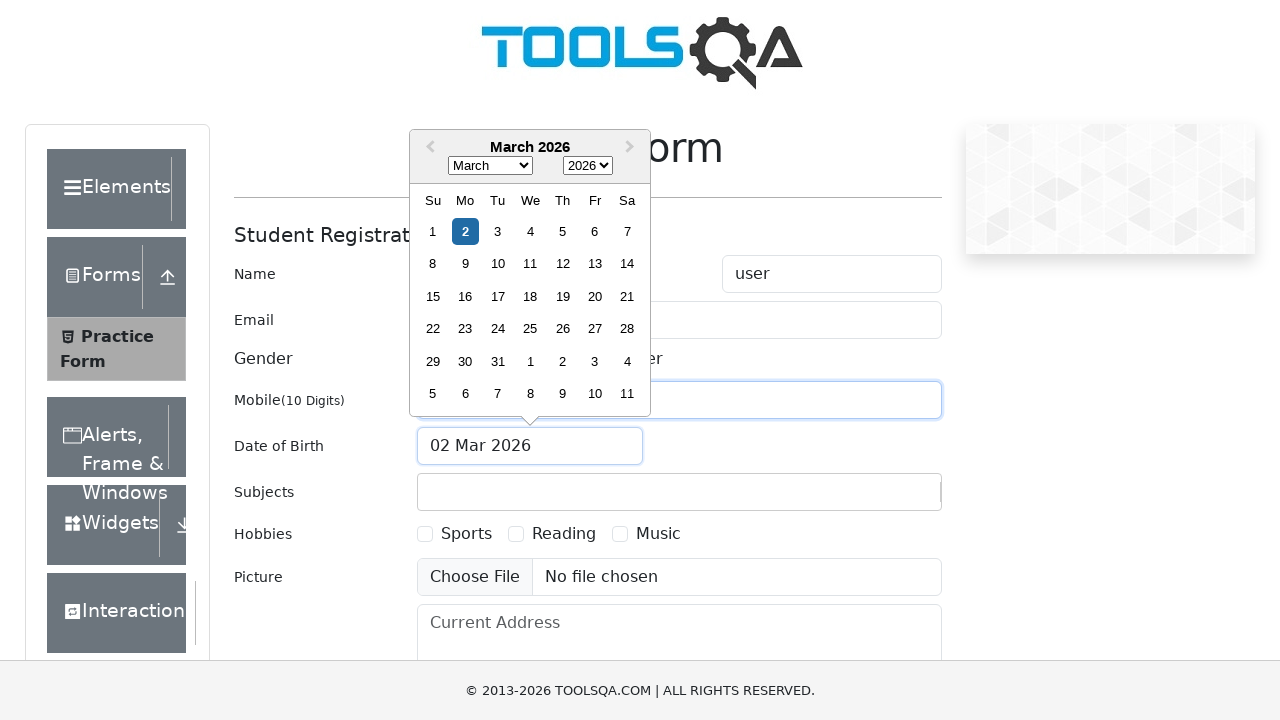

Selected year: 1993 on .react-datepicker__year-select
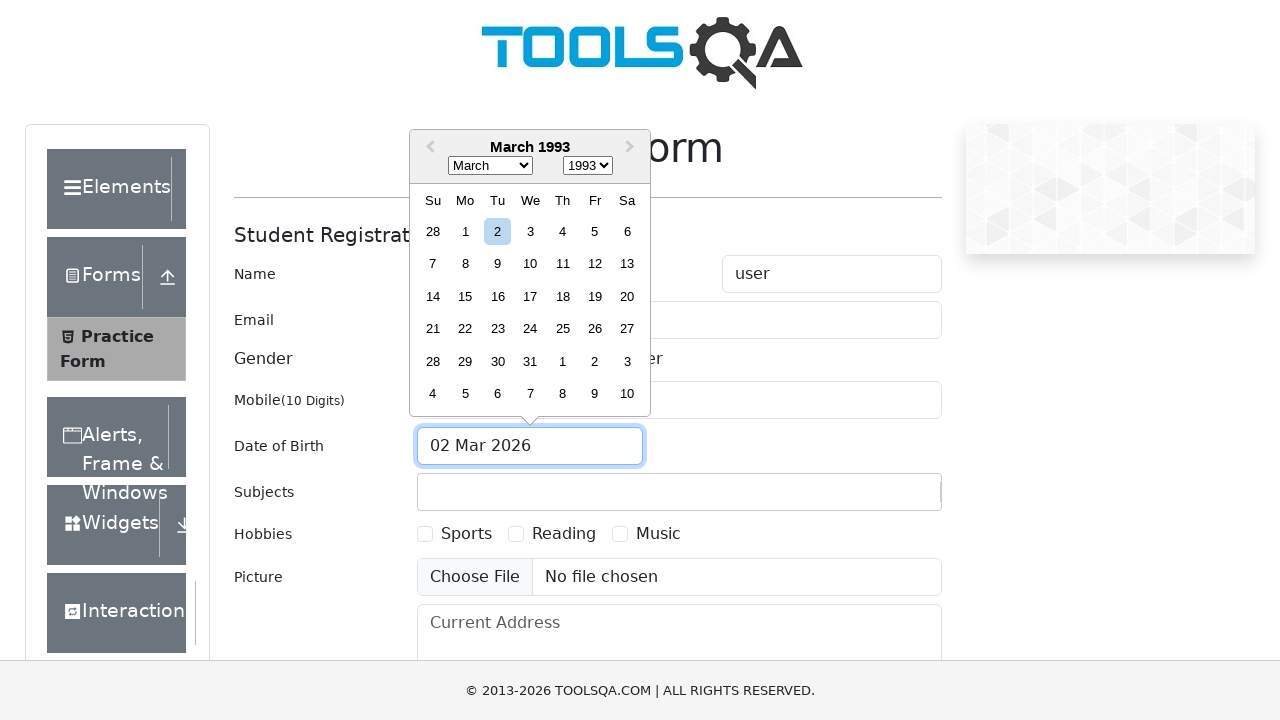

Selected month: July on .react-datepicker__month-select
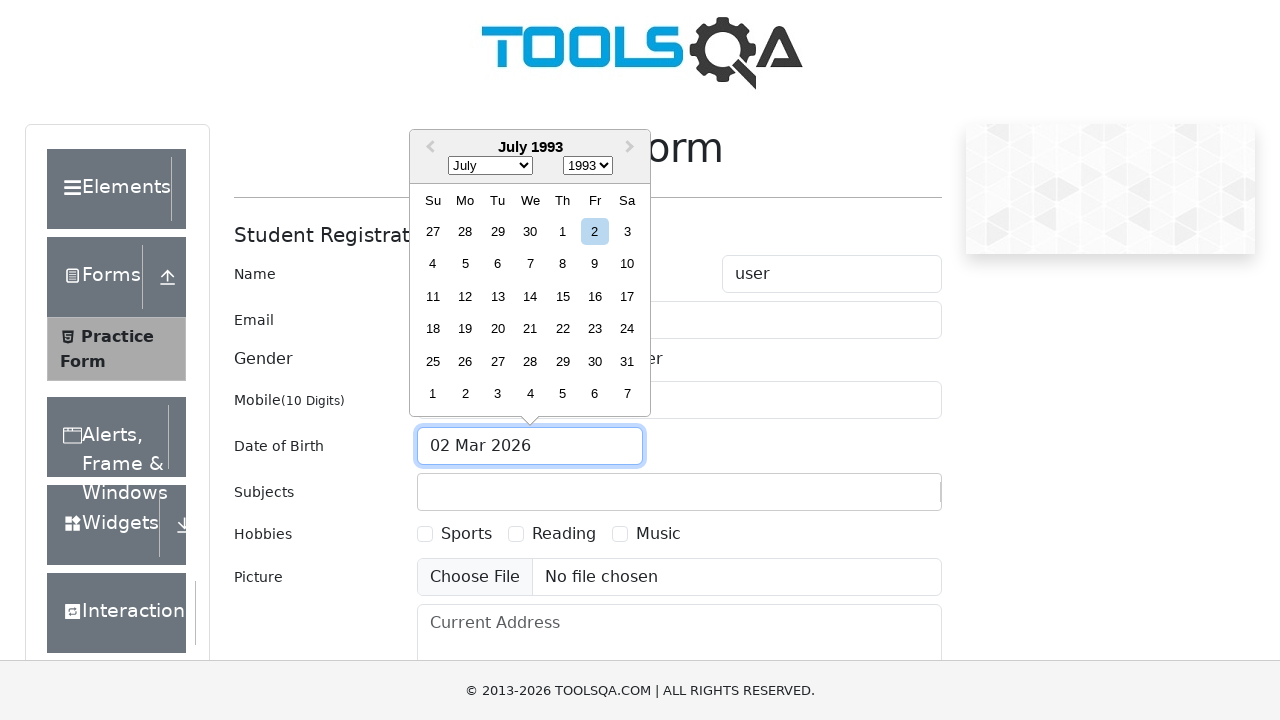

Selected day: 19 at (465, 329) on .react-datepicker__day--019
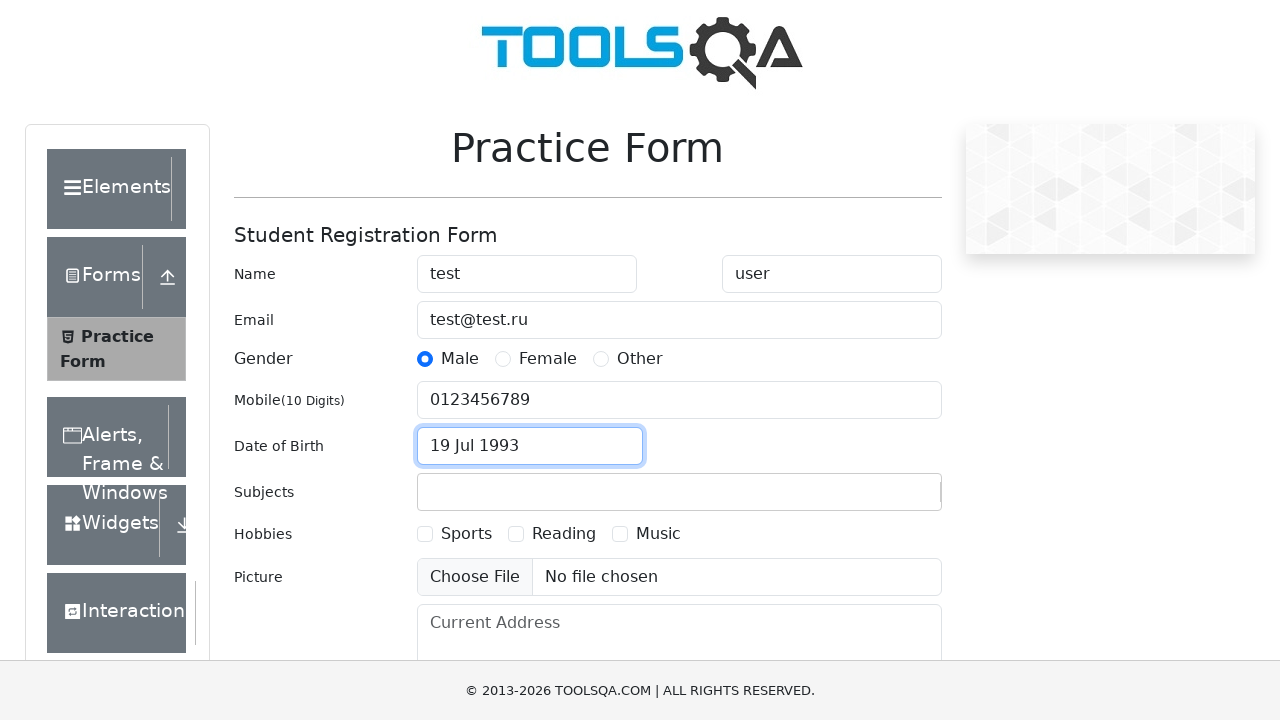

Filled subject input with 'Science' on #subjectsInput
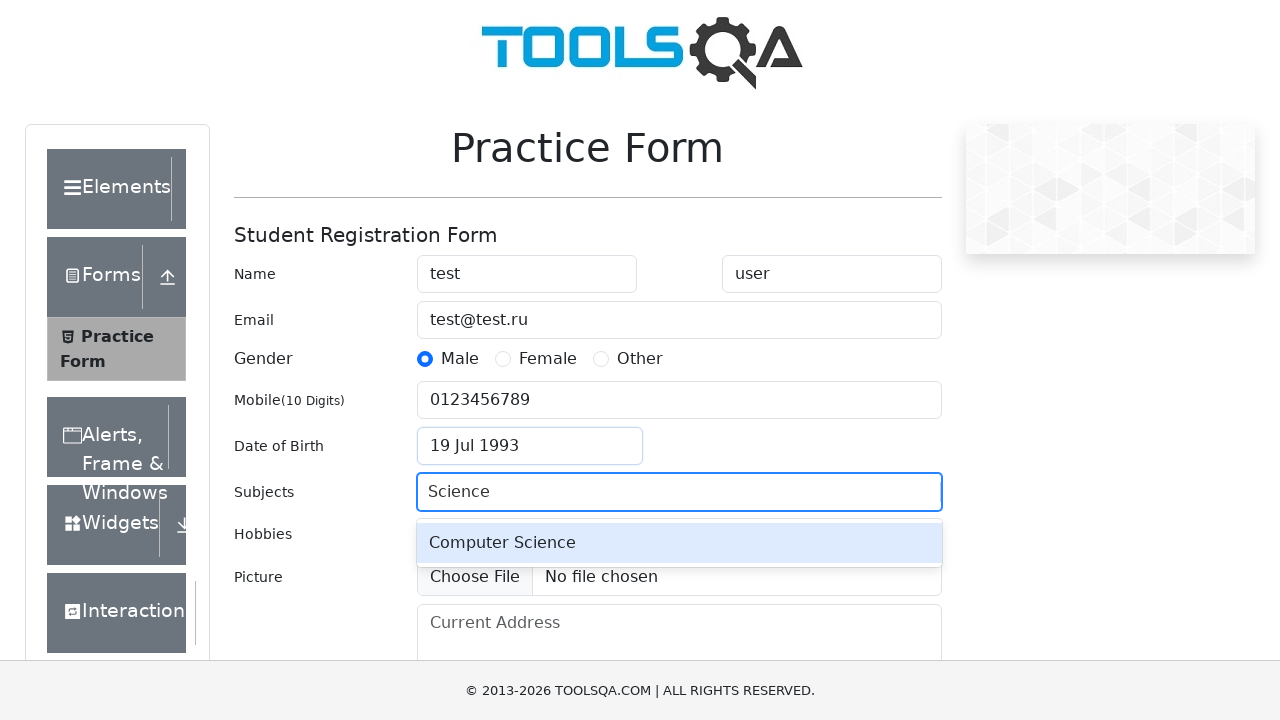

Pressed Enter to confirm subject selection
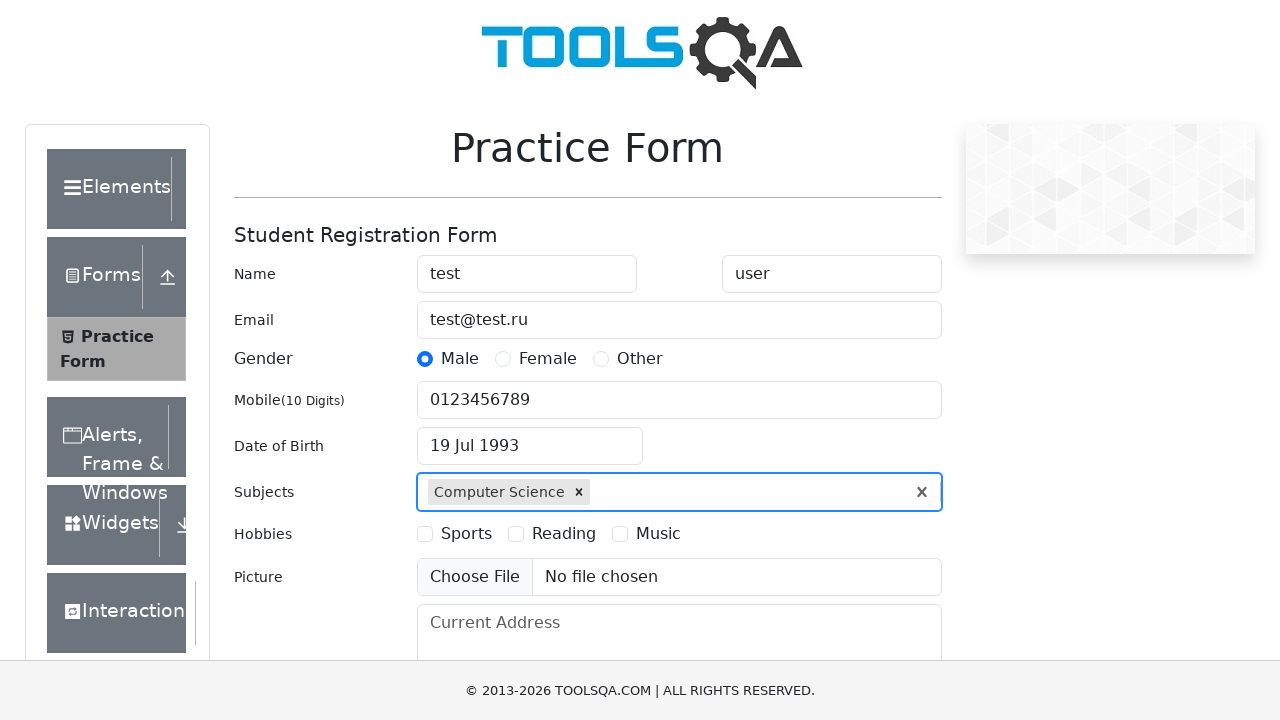

Selected hobby: Reading at (564, 534) on label[for='hobbies-checkbox-2']
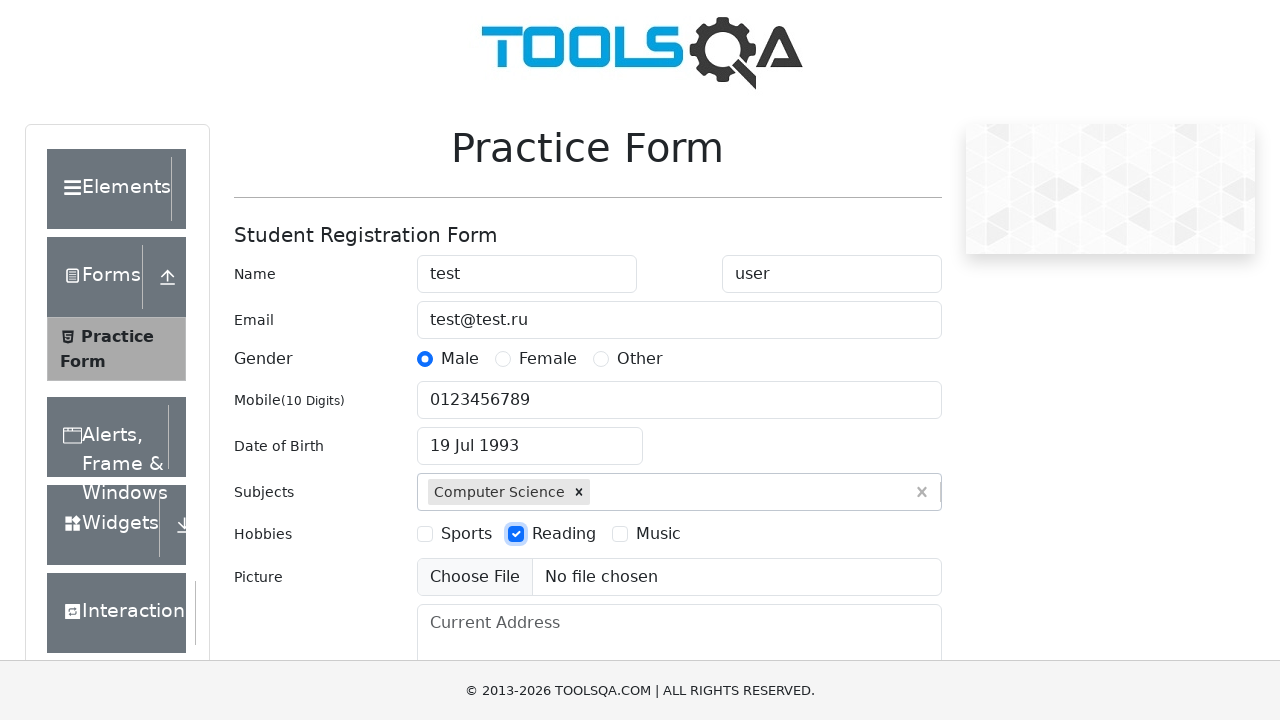

Filled current address with '33321 Gr.Drive' on #currentAddress
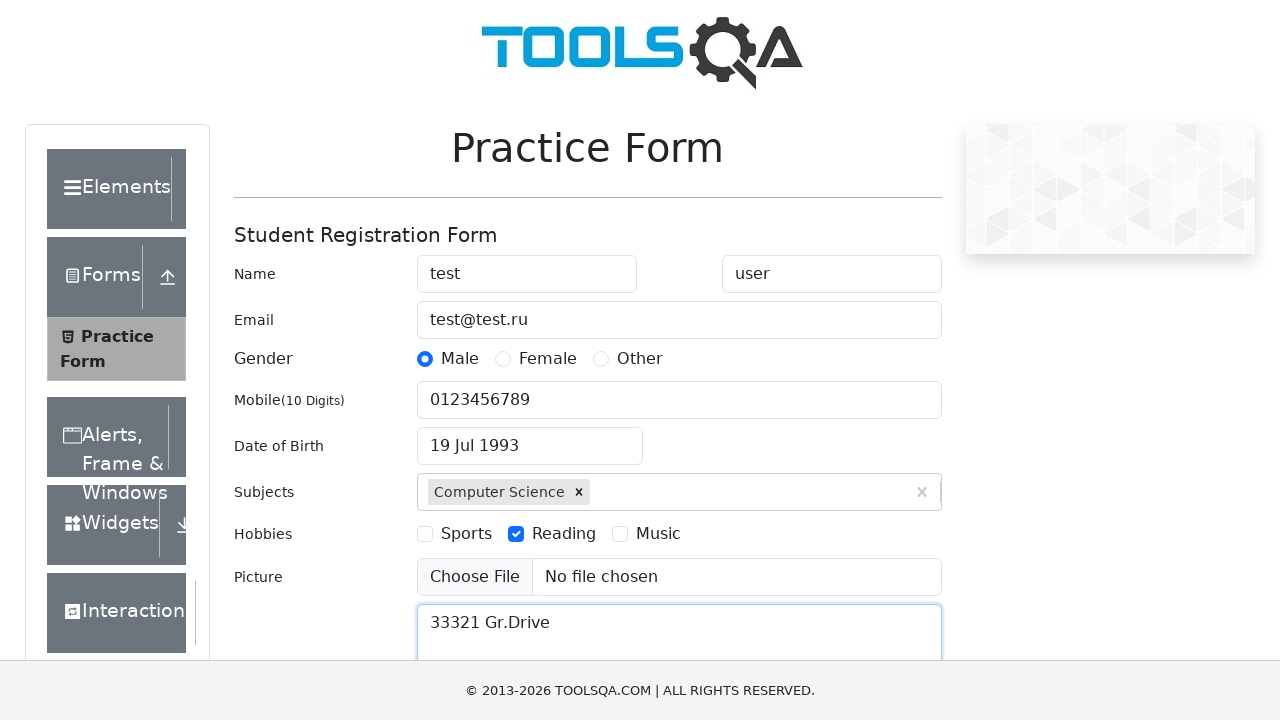

Filled state input with 'Haryana' on #react-select-3-input
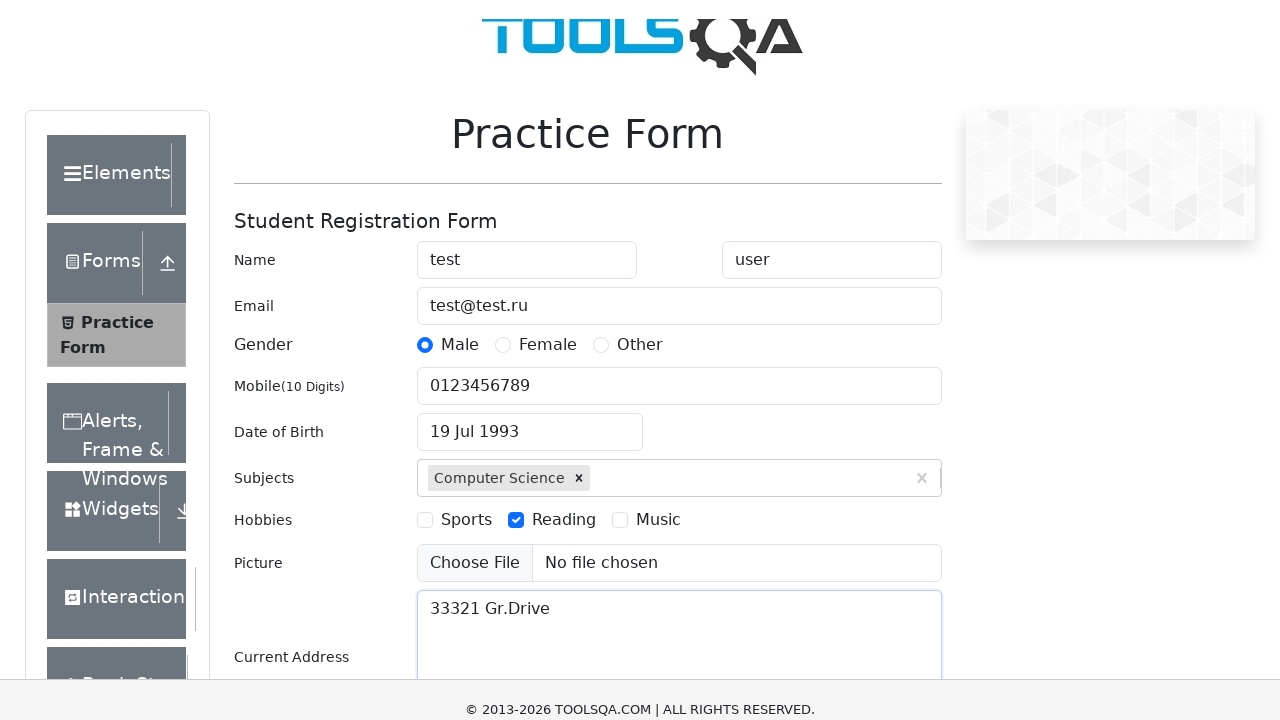

Pressed Enter to confirm state selection
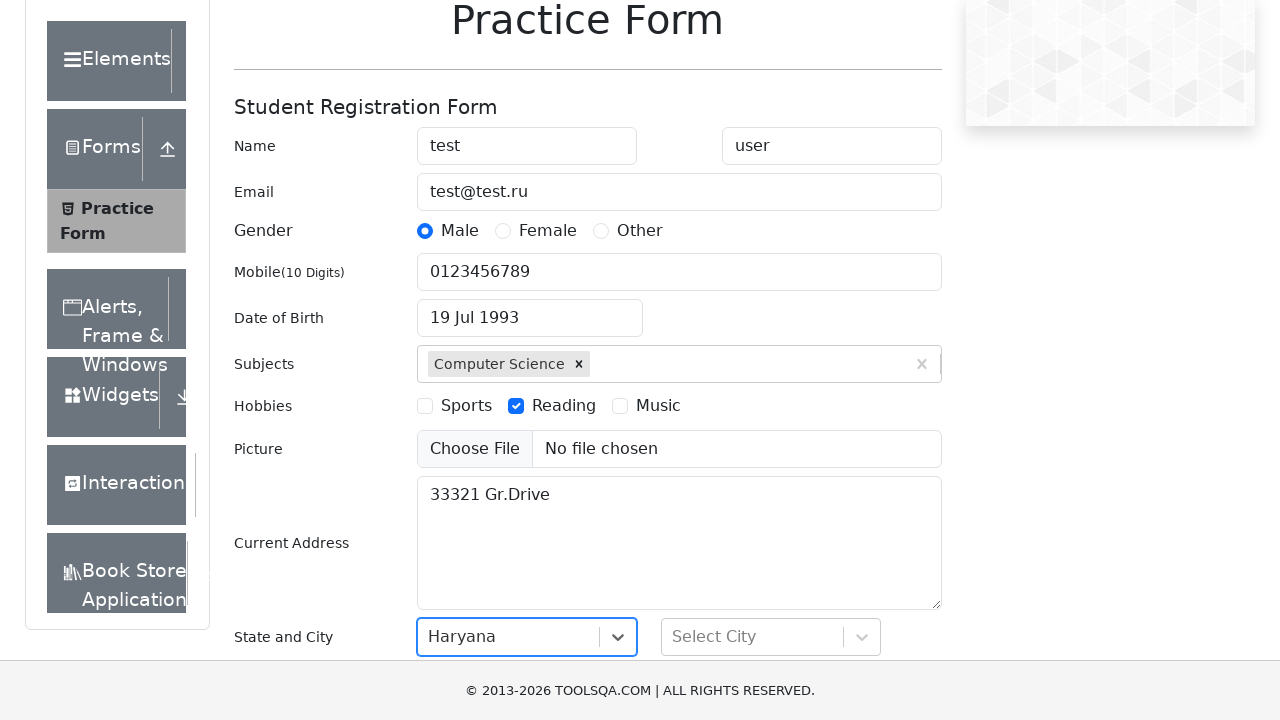

Filled city input with 'Karnal' on #react-select-4-input
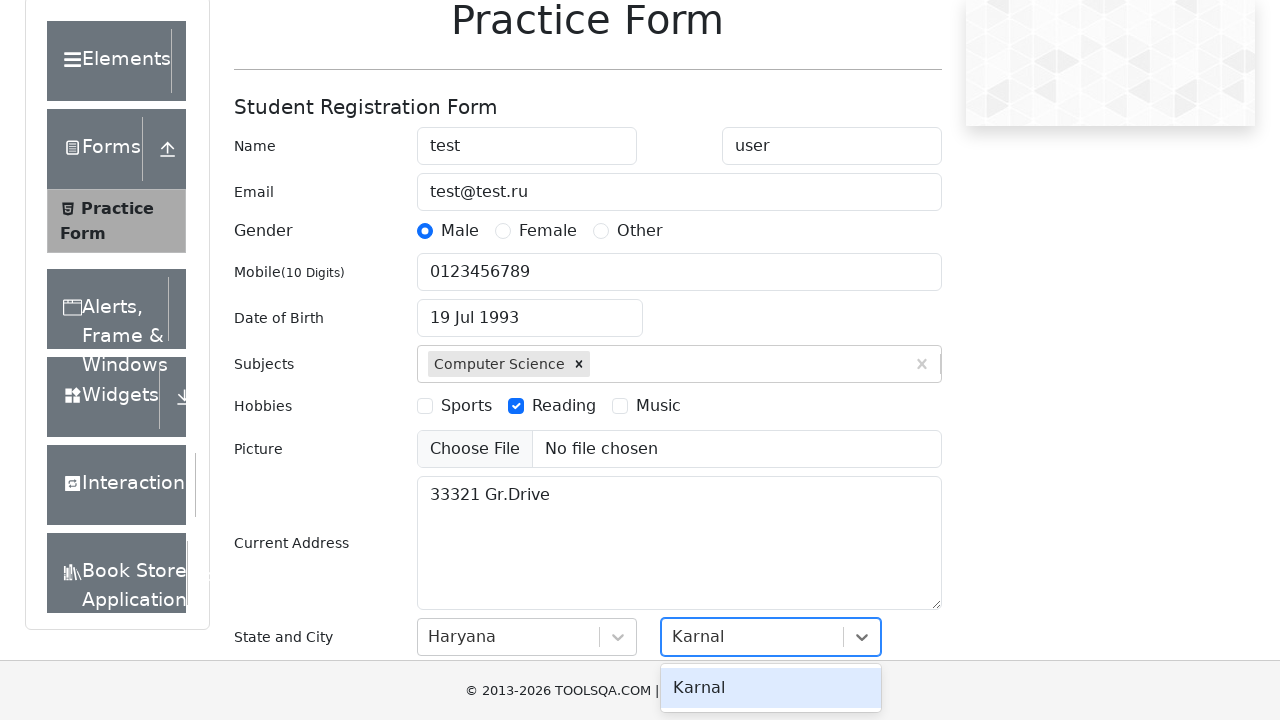

Pressed Enter to confirm city selection
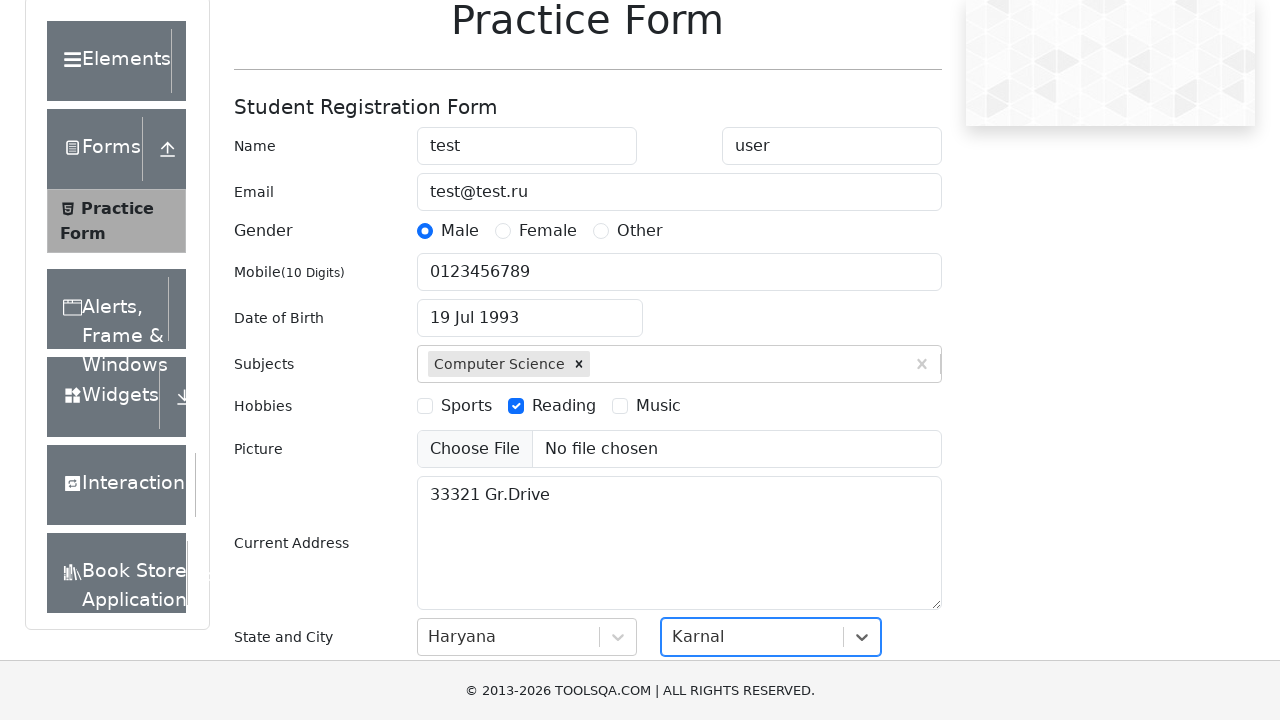

Clicked submit button to submit the form at (885, 499) on #submit
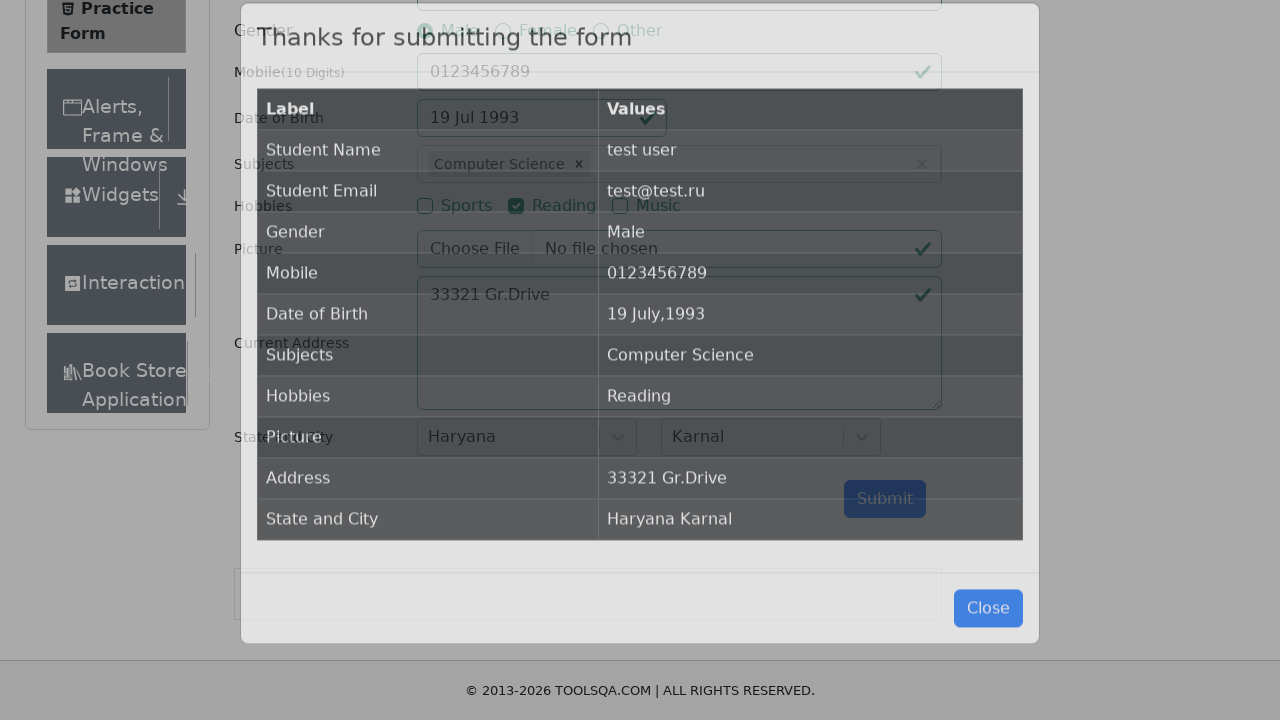

Confirmation modal appeared with submitted data
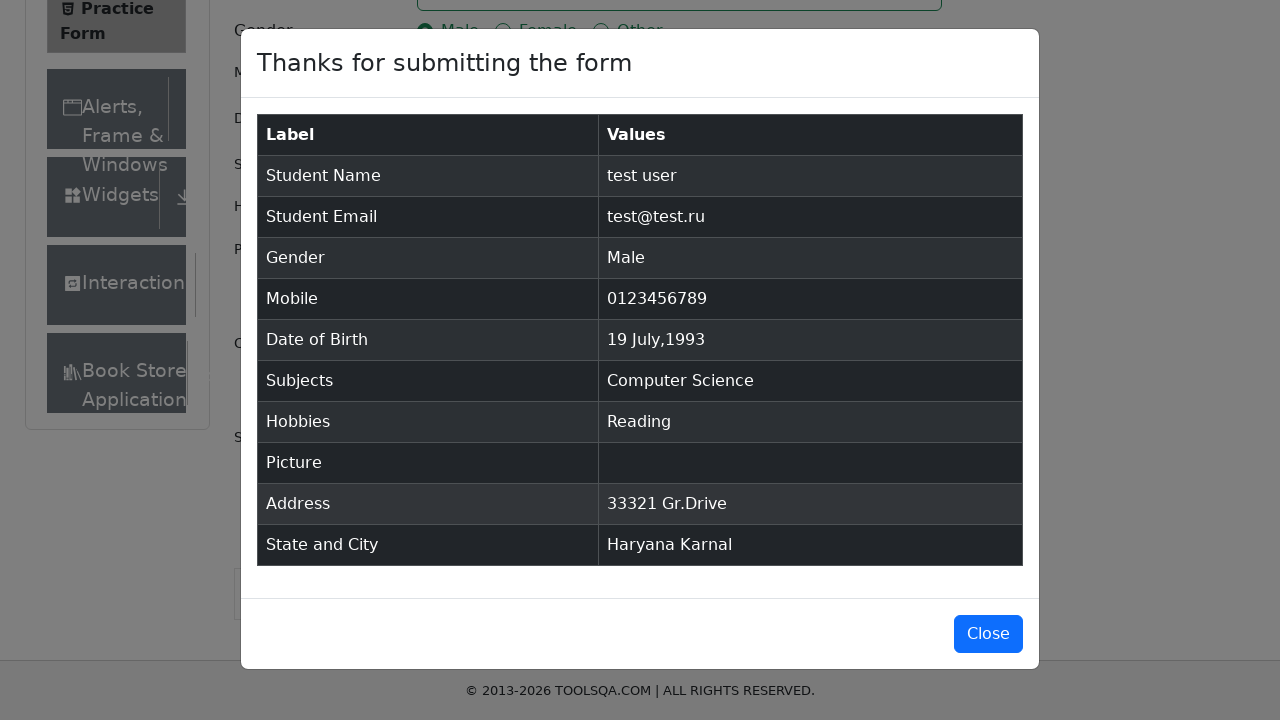

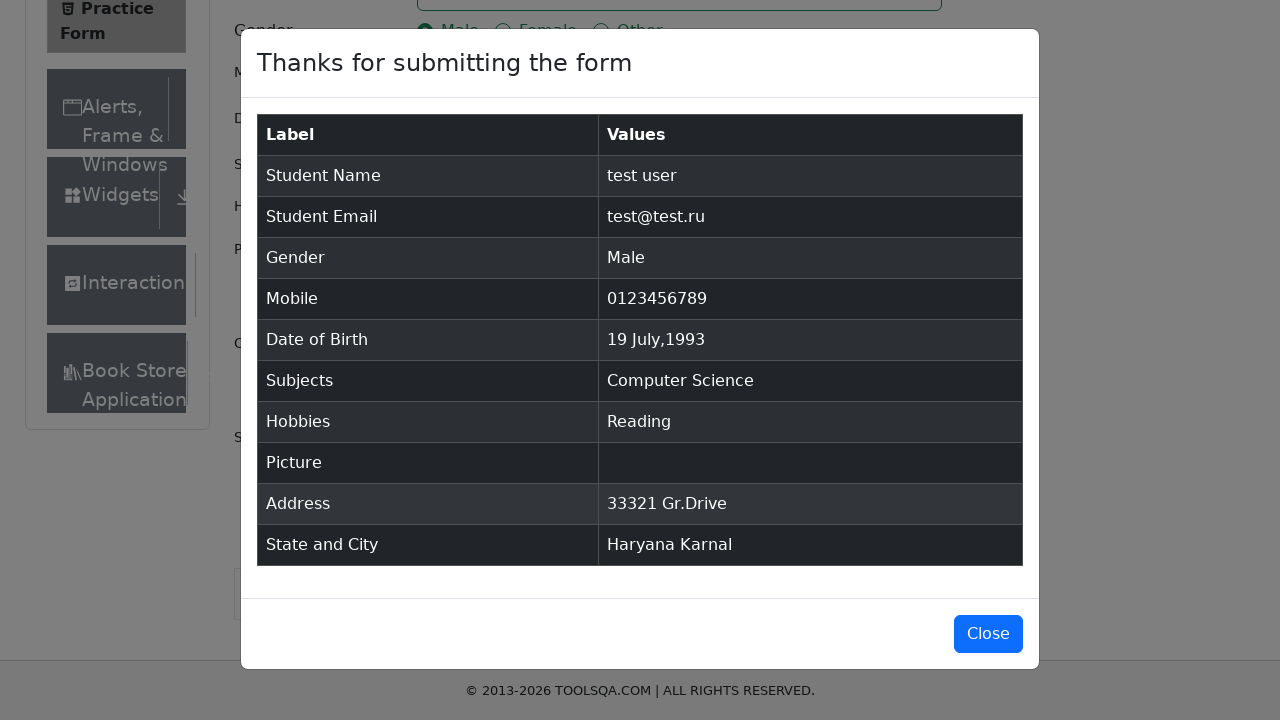